Tests todo application by adding two tasks and marking one as completed

Starting URL: https://demo.playwright.dev/todomvc/#/

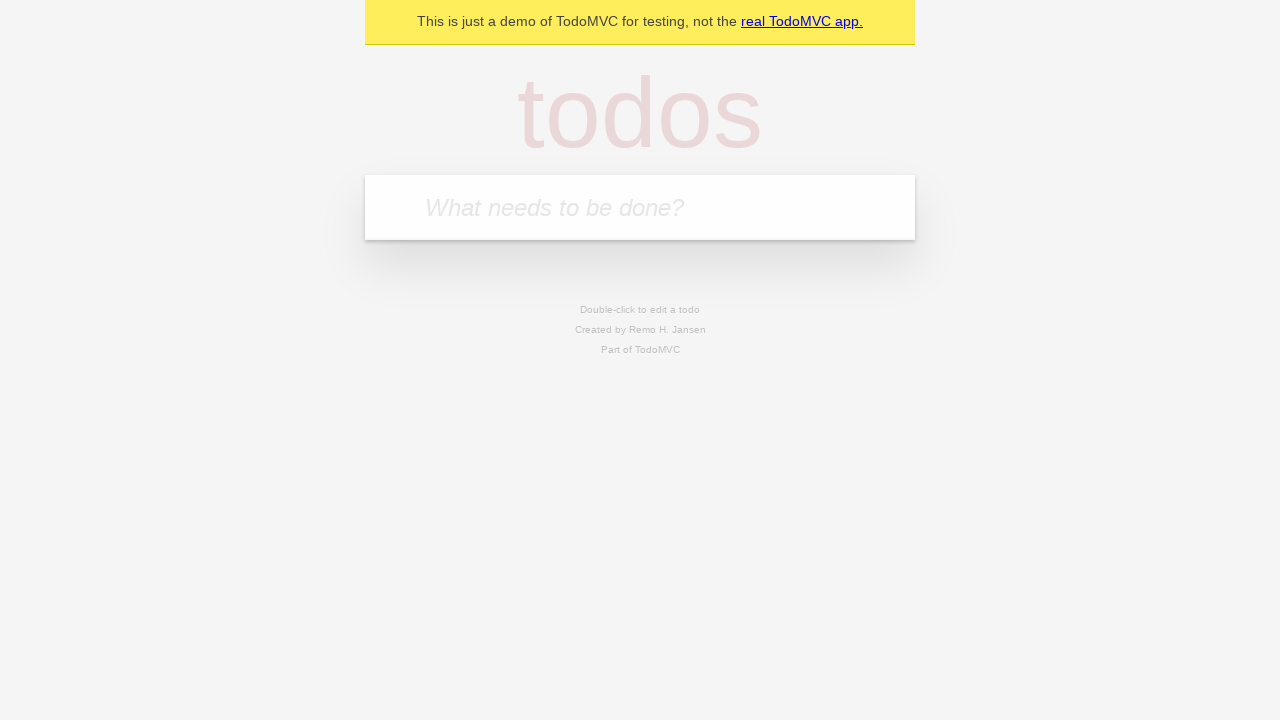

Located todo input field with placeholder 'What needs to be done?'
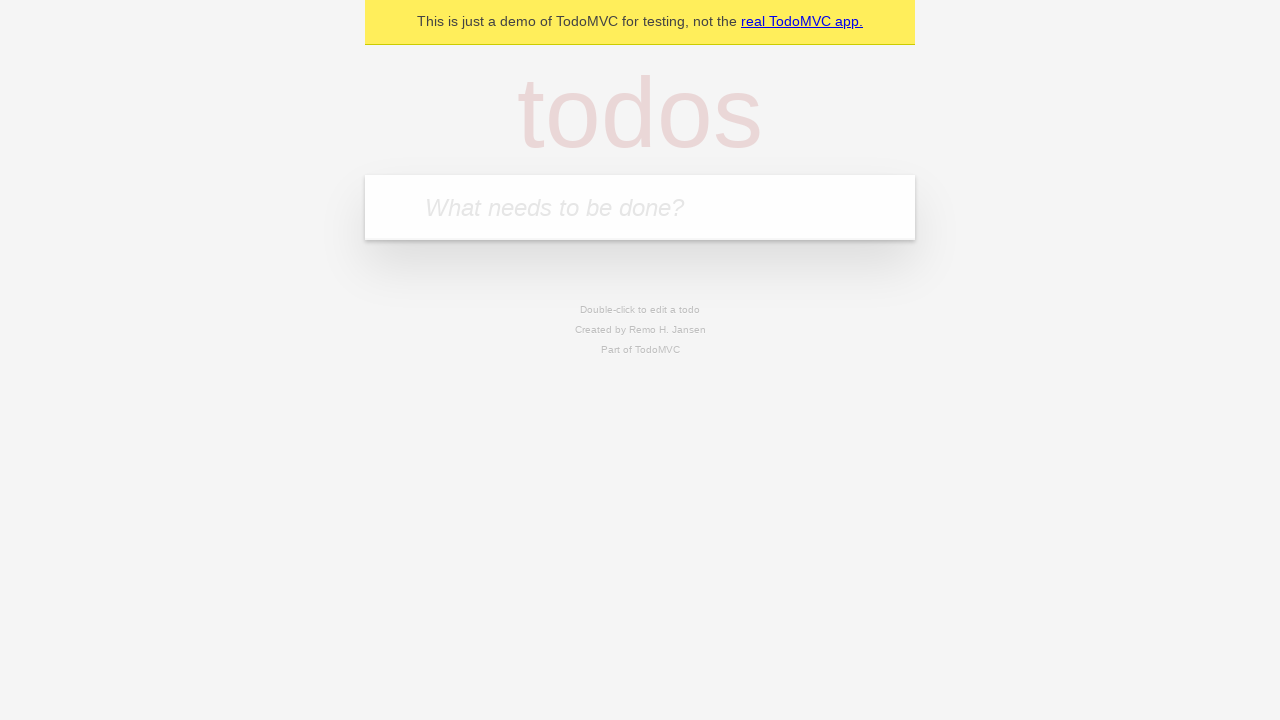

Filled input field with 'Task 1' on internal:attr=[placeholder="What needs to be done?"i]
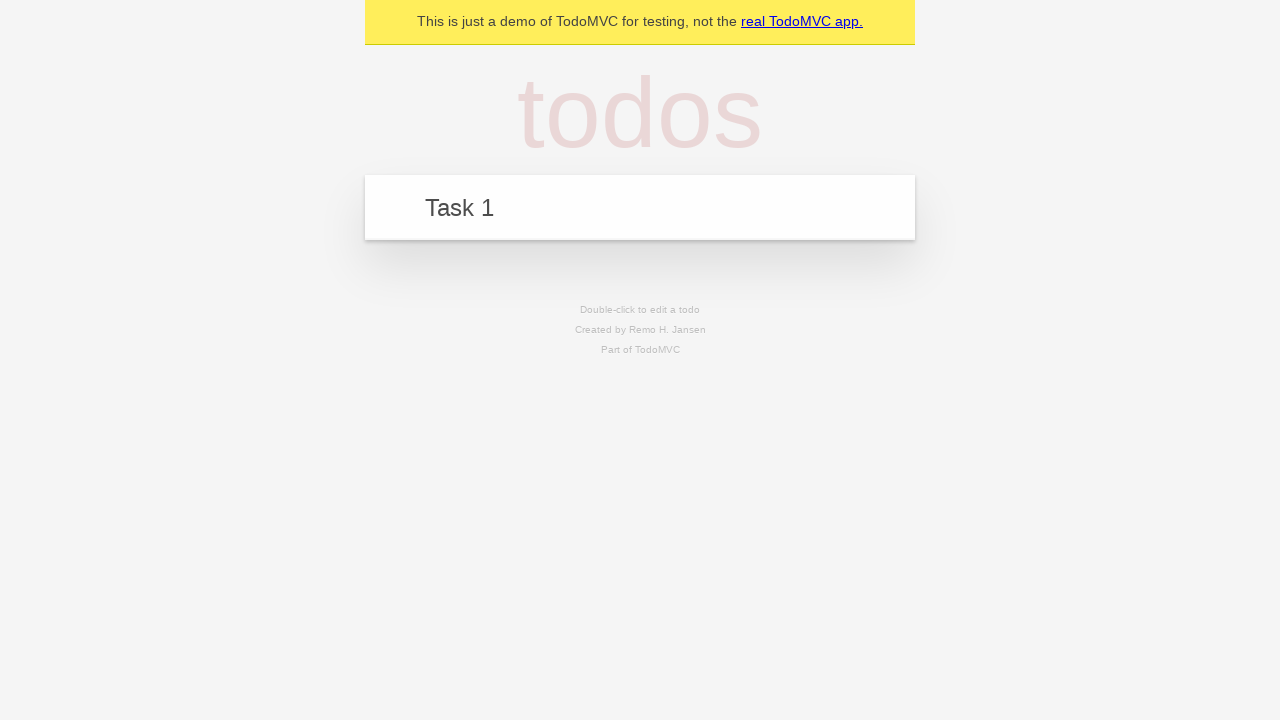

Pressed Enter to add Task 1 on internal:attr=[placeholder="What needs to be done?"i]
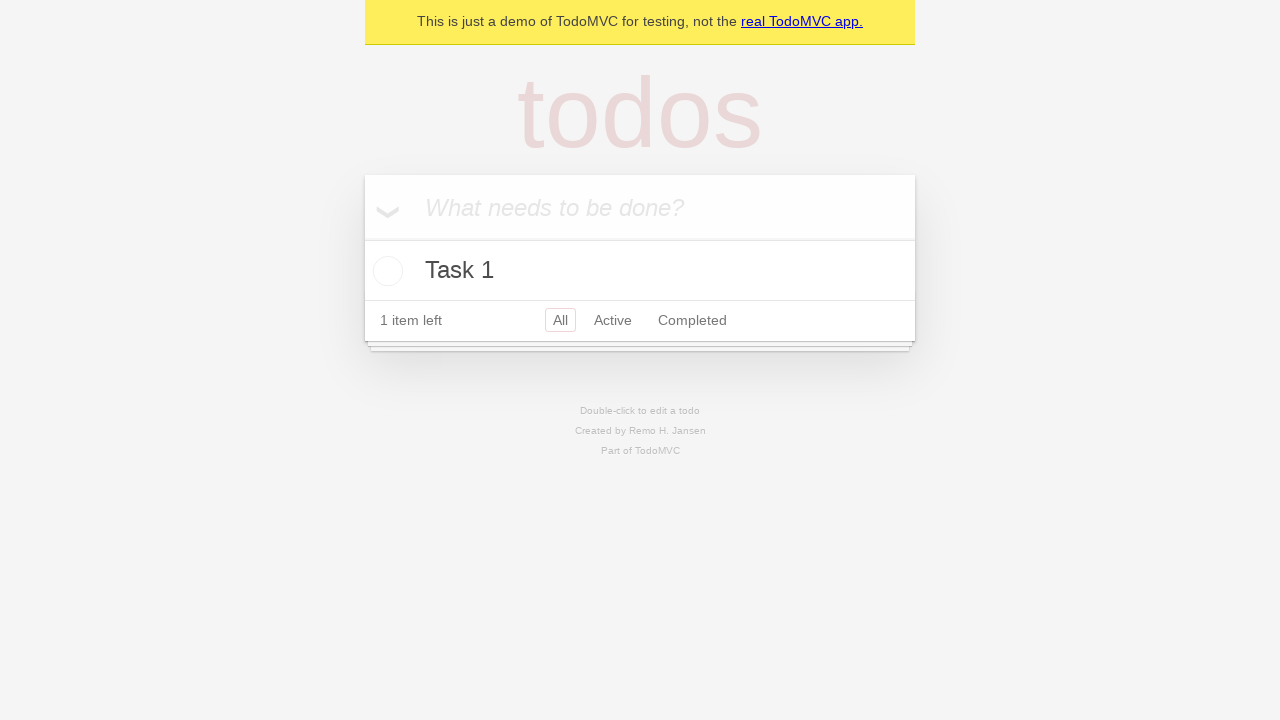

Filled input field with 'Task 2' on internal:attr=[placeholder="What needs to be done?"i]
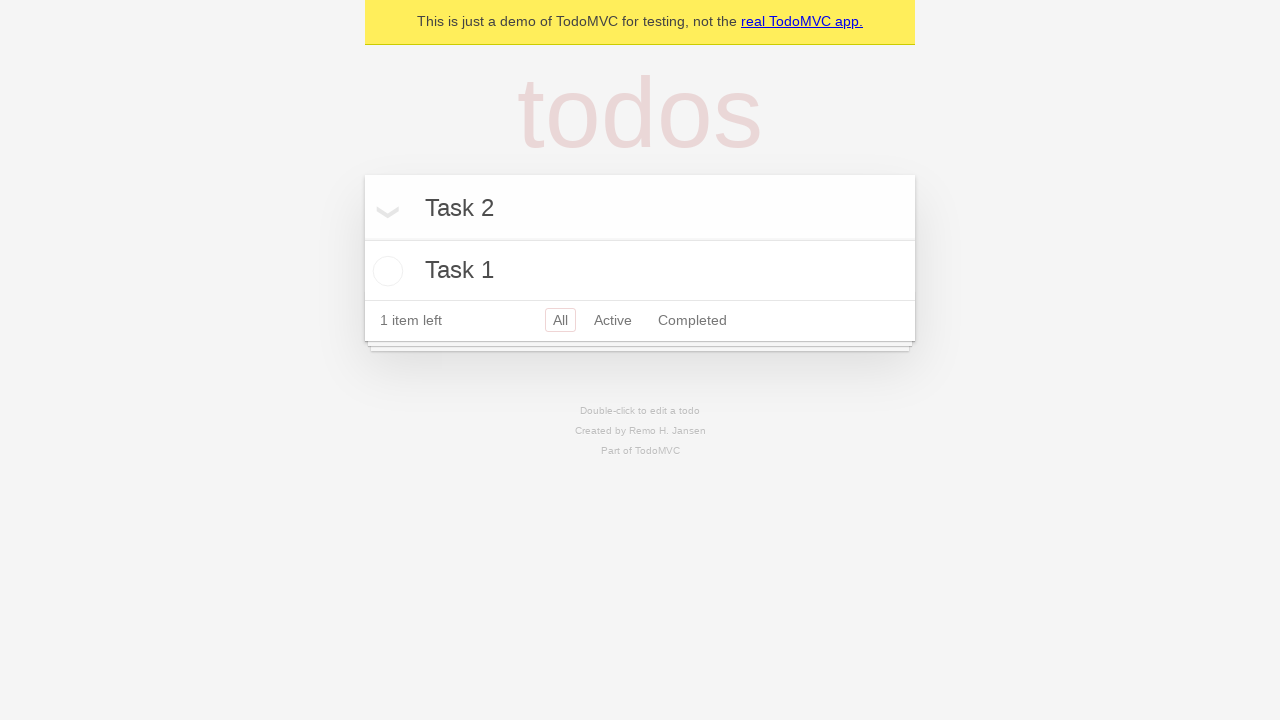

Pressed Enter to add Task 2 on internal:attr=[placeholder="What needs to be done?"i]
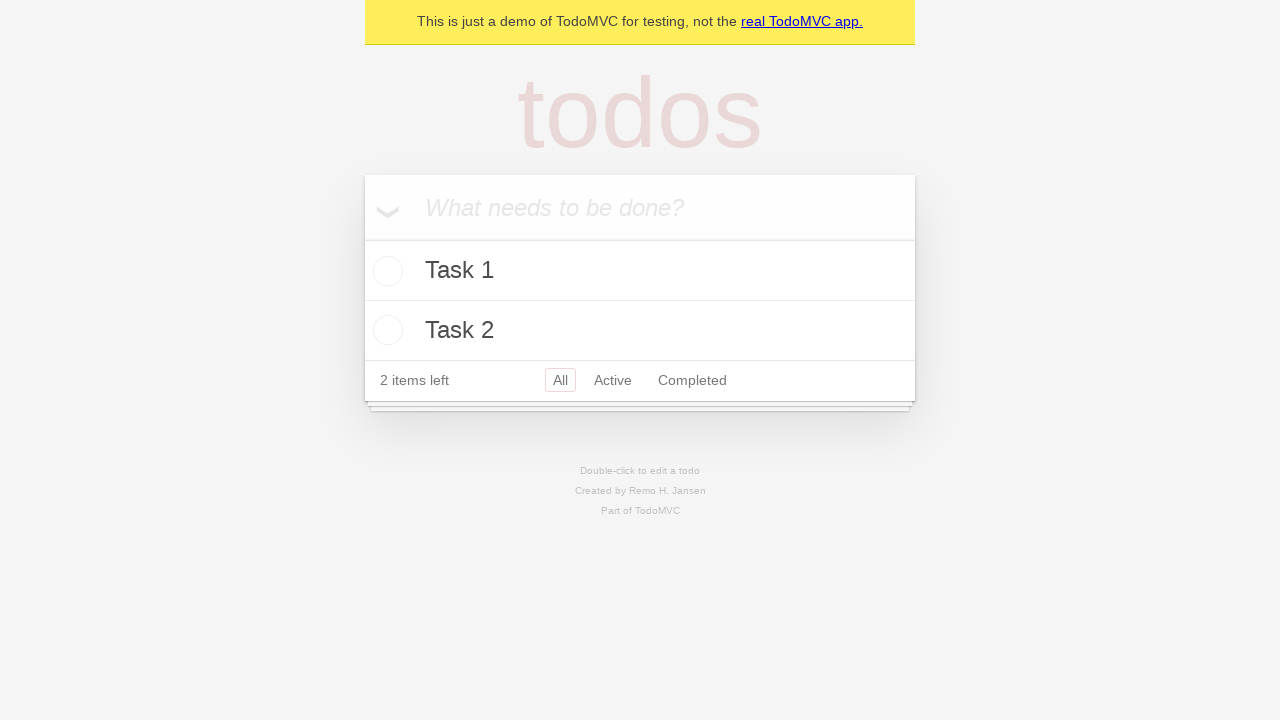

Located all todo items
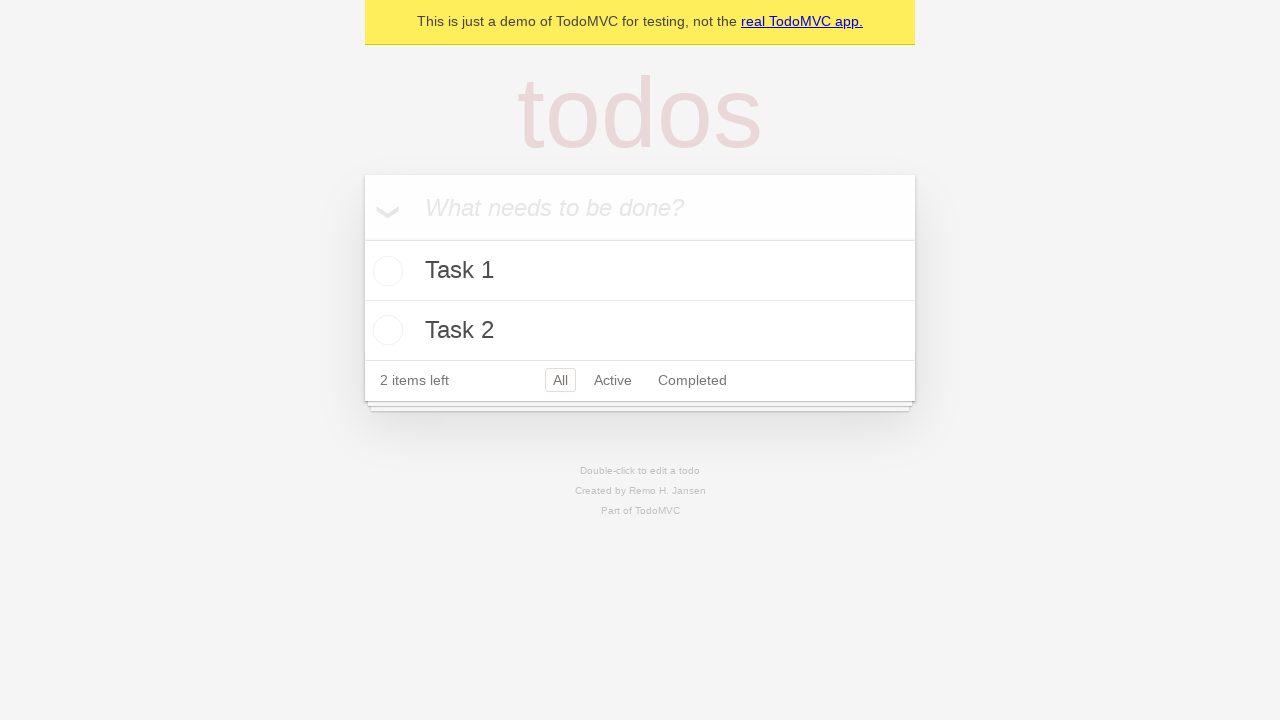

Clicked checkbox for first todo item to mark as completed at (385, 271) on internal:testid=[data-testid="todo-item"s] >> internal:role=checkbox >> nth=0
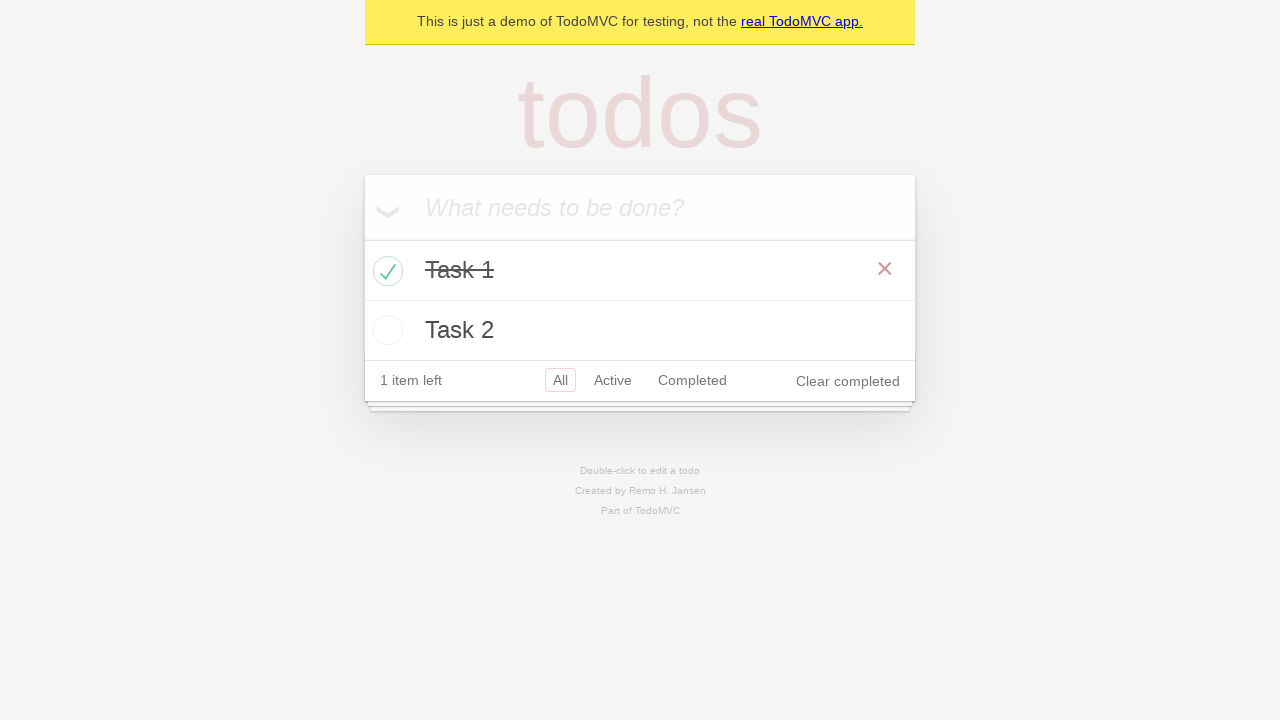

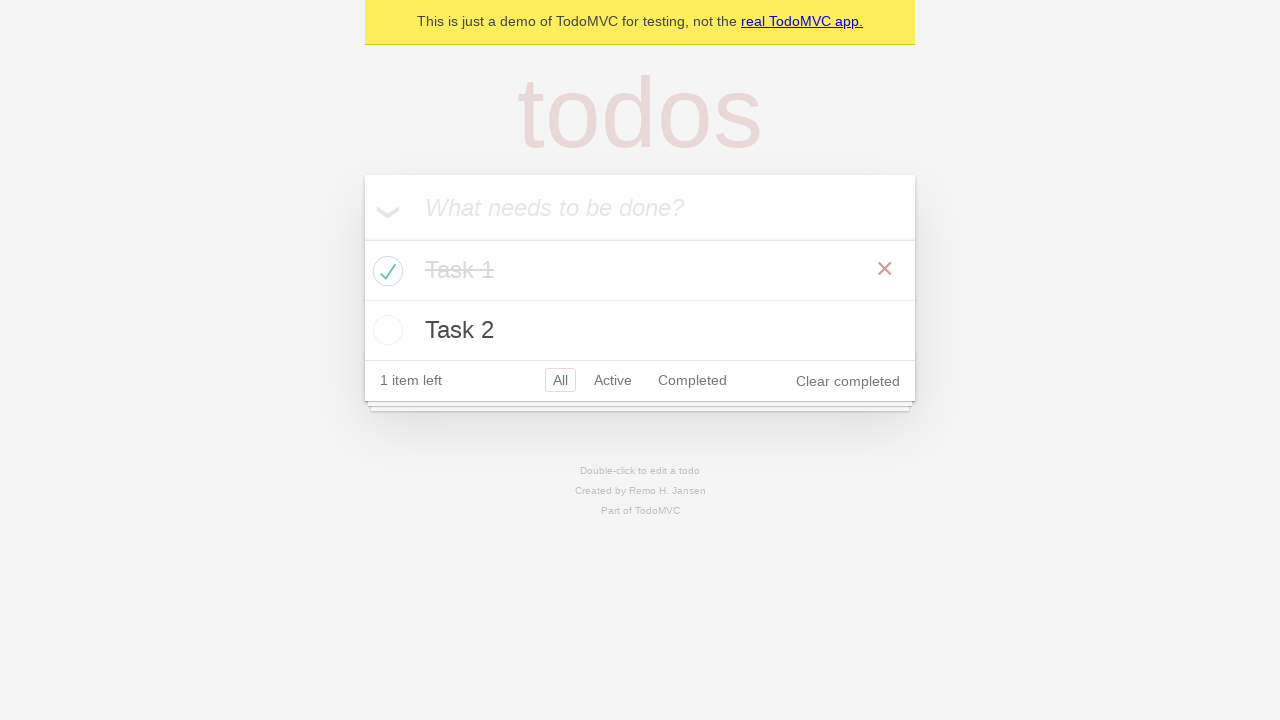